Tests registration form validation when confirm email doesn't match by filling mismatched email fields and verifying the error message

Starting URL: https://alada.vn/tai-khoan/dang-ky.html

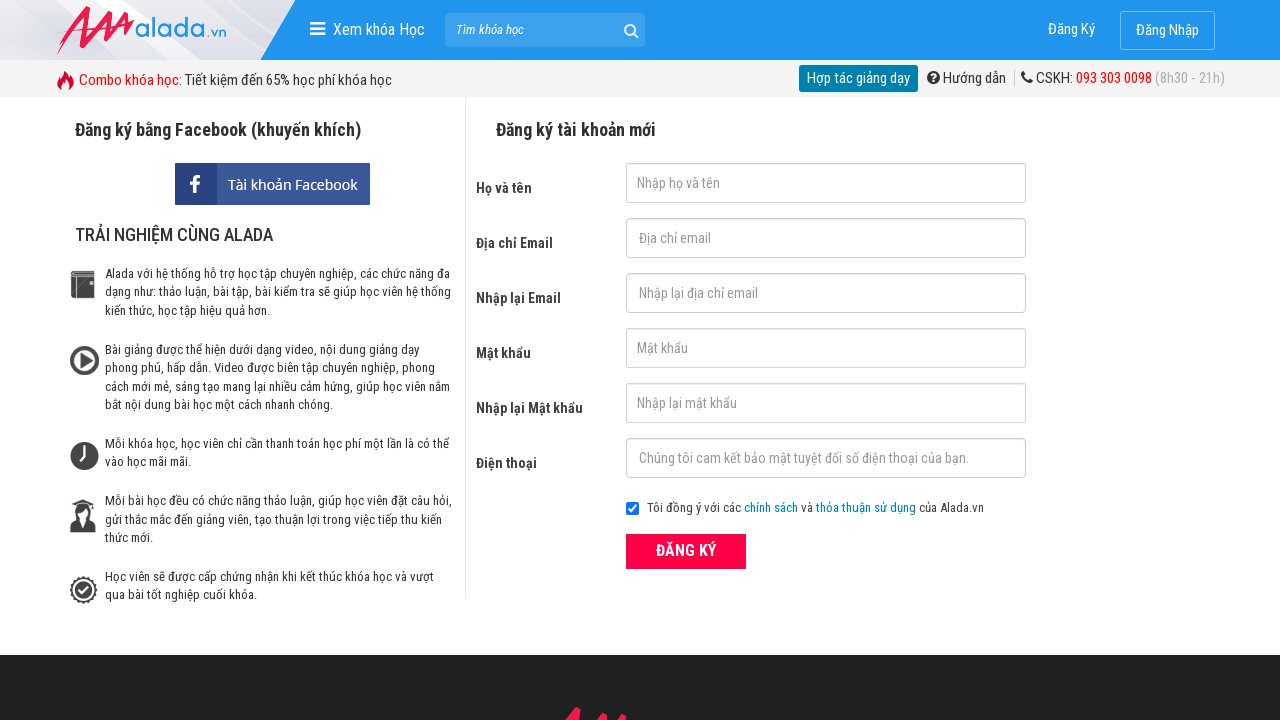

Filled firstname field with 'Nguyễn Quốc Vũ' on #txtFirstname
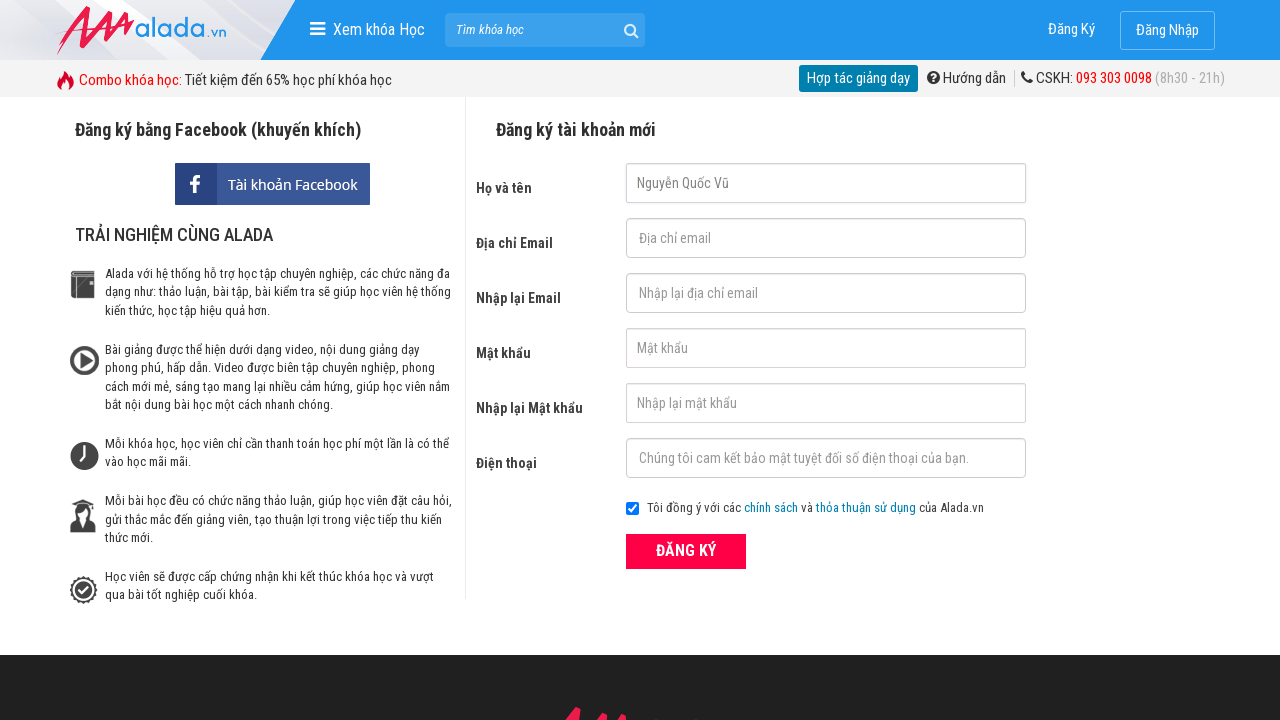

Filled email field with 'vu@gmail.com' on #txtEmail
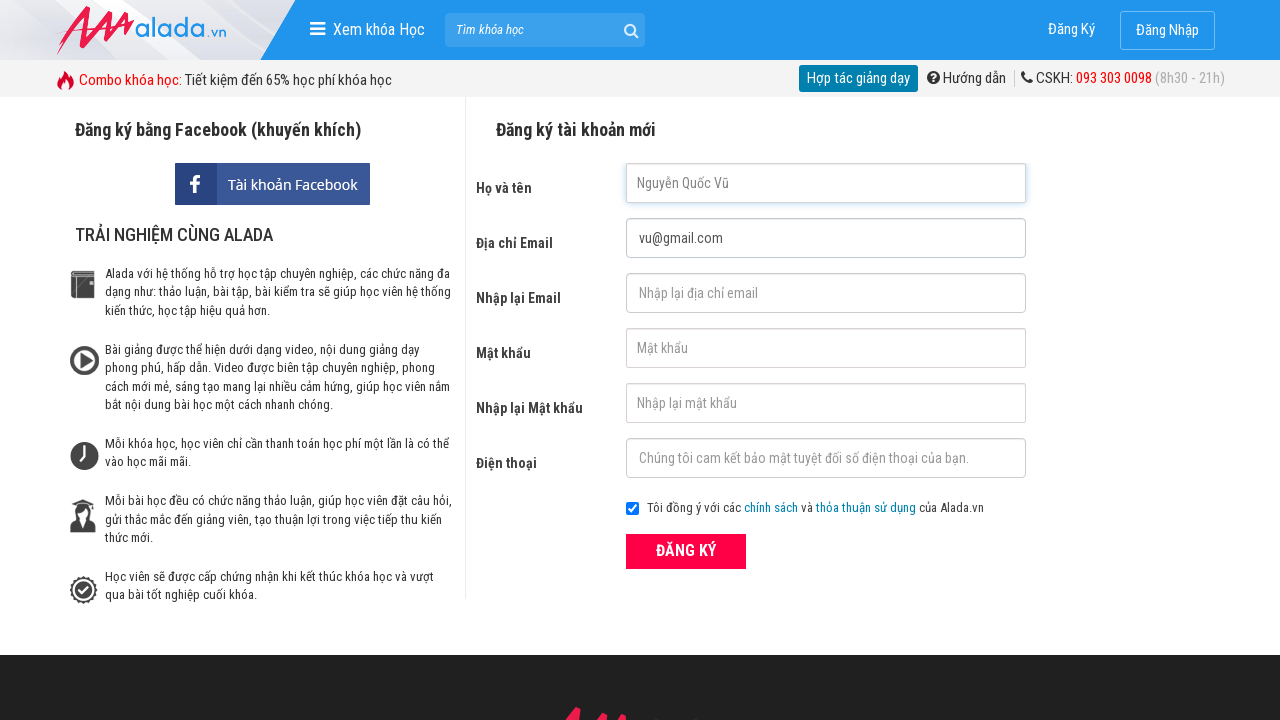

Filled confirm email field with mismatched email 'vu1@vsđsf' on #txtCEmail
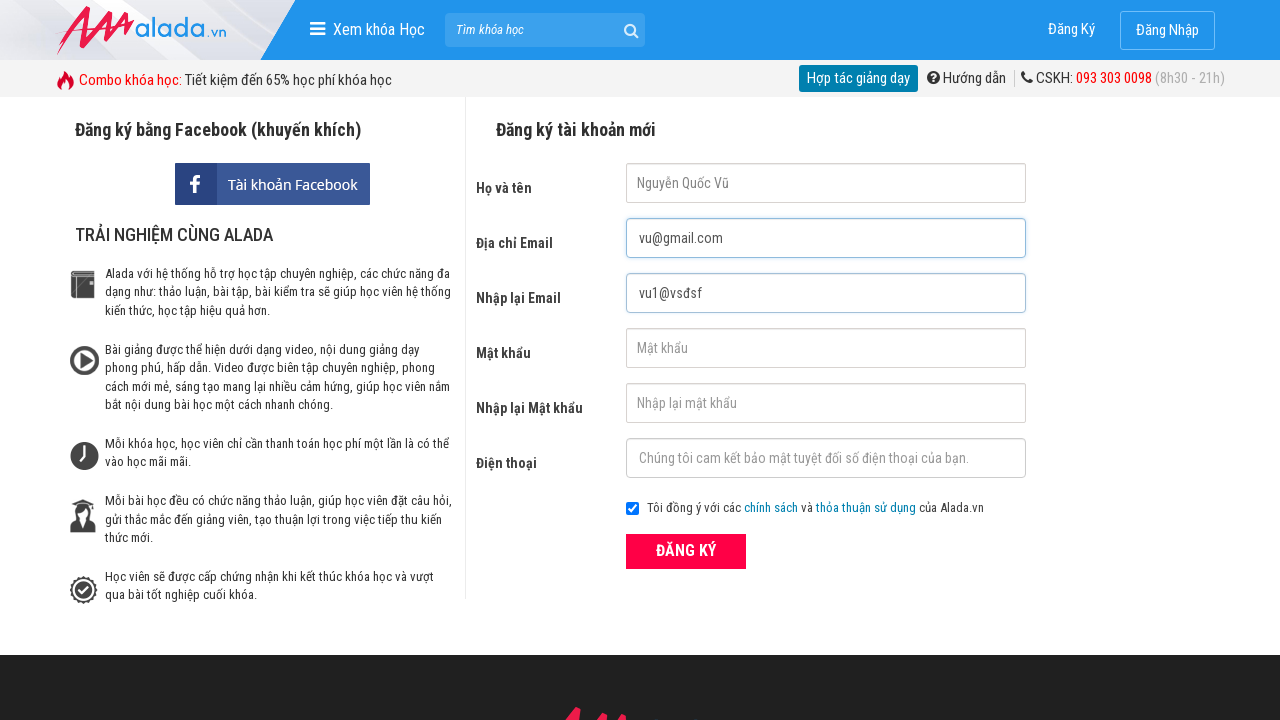

Filled password field with '123456' on #txtPassword
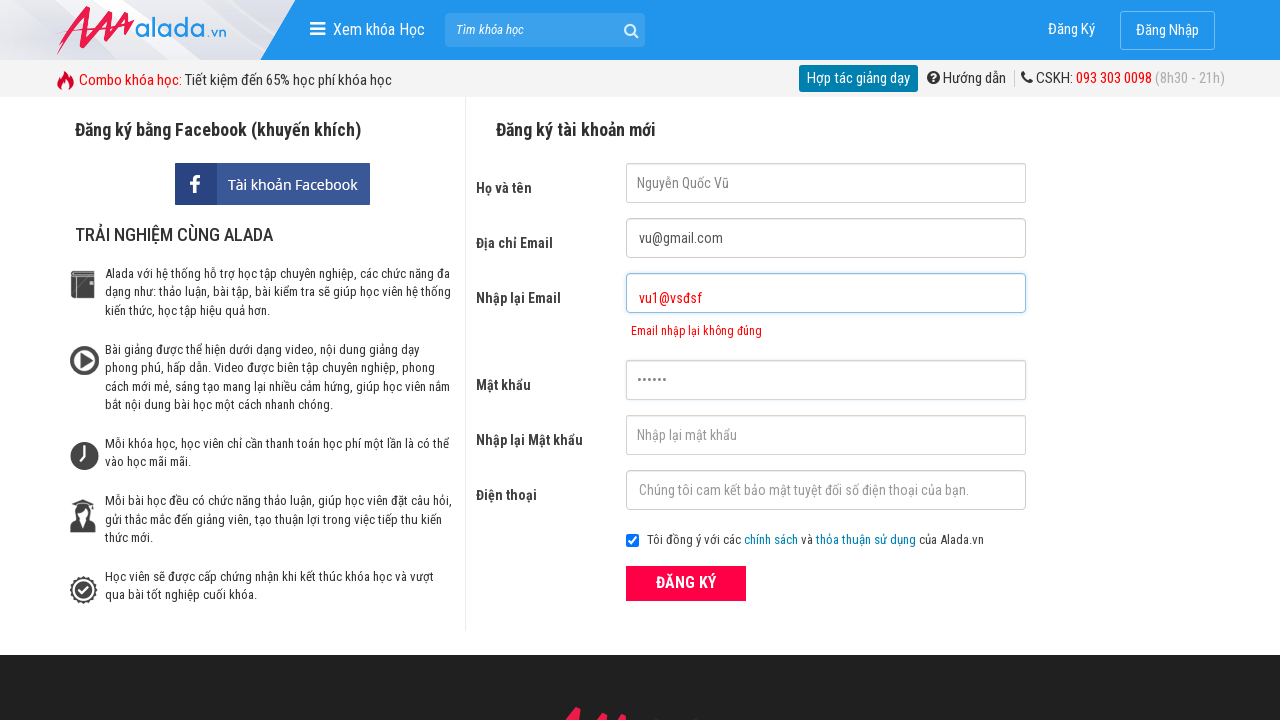

Filled confirm password field with '123456' on #txtCPassword
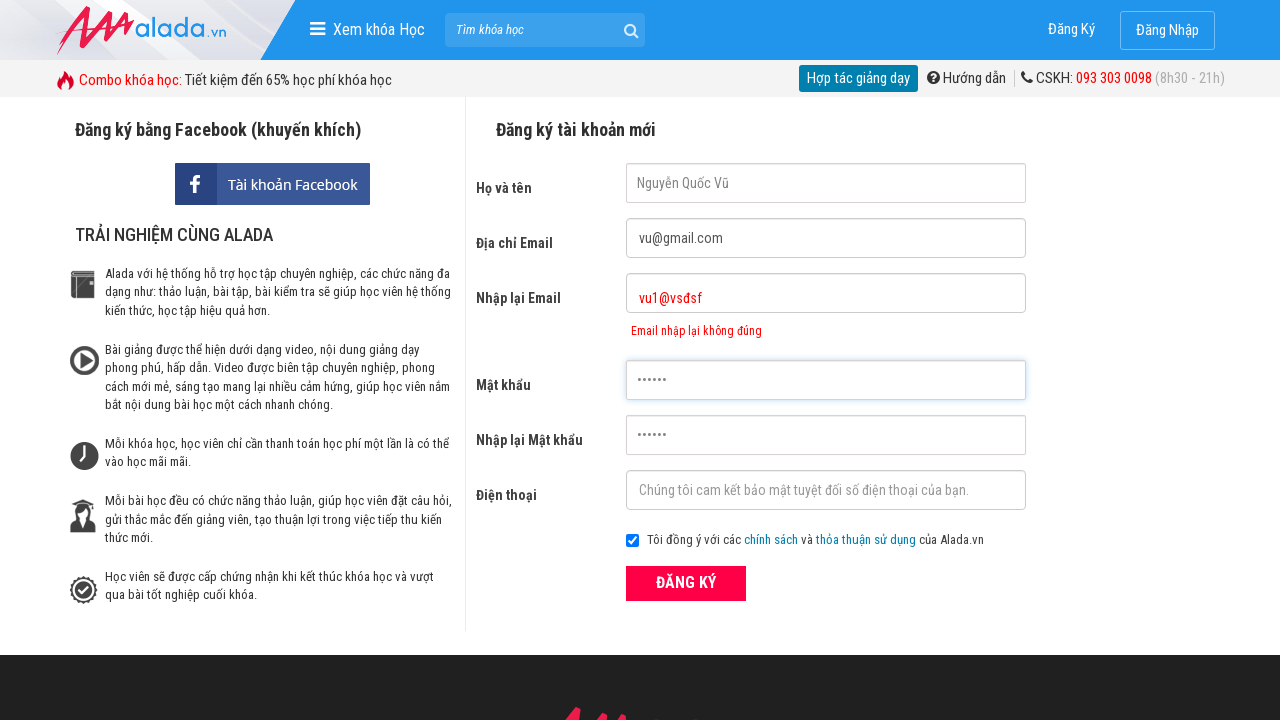

Filled phone field with '0326156464' on #txtPhone
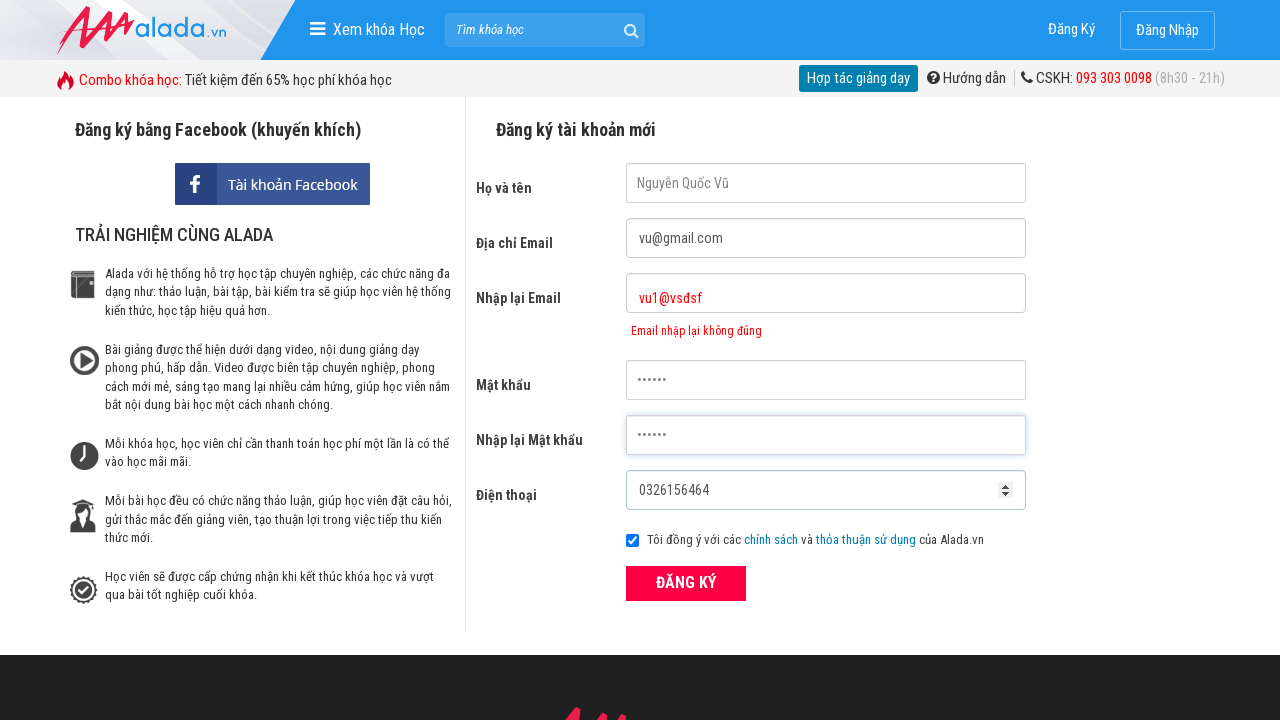

Clicked ĐĂNG KÝ (Register) button at (686, 583) on xpath=//form[@id='frmLogin']//button[text()='ĐĂNG KÝ']
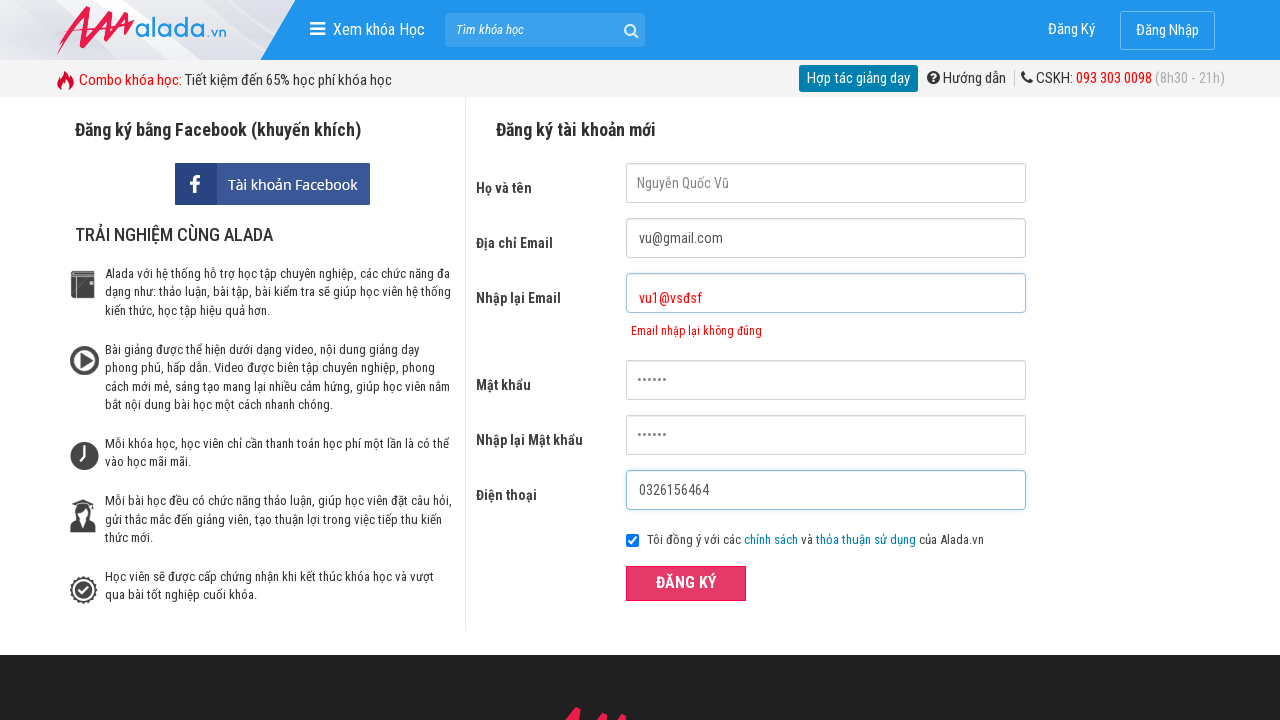

Confirm email error message appeared, validating mismatched email rejection
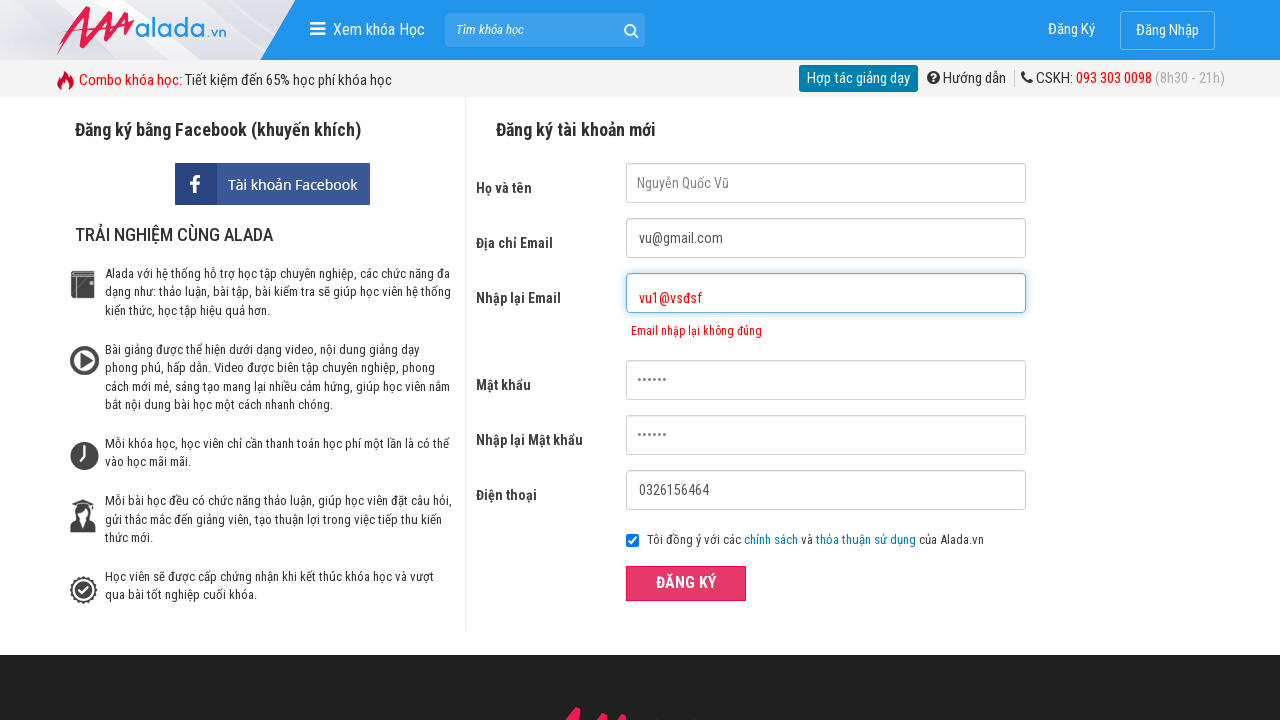

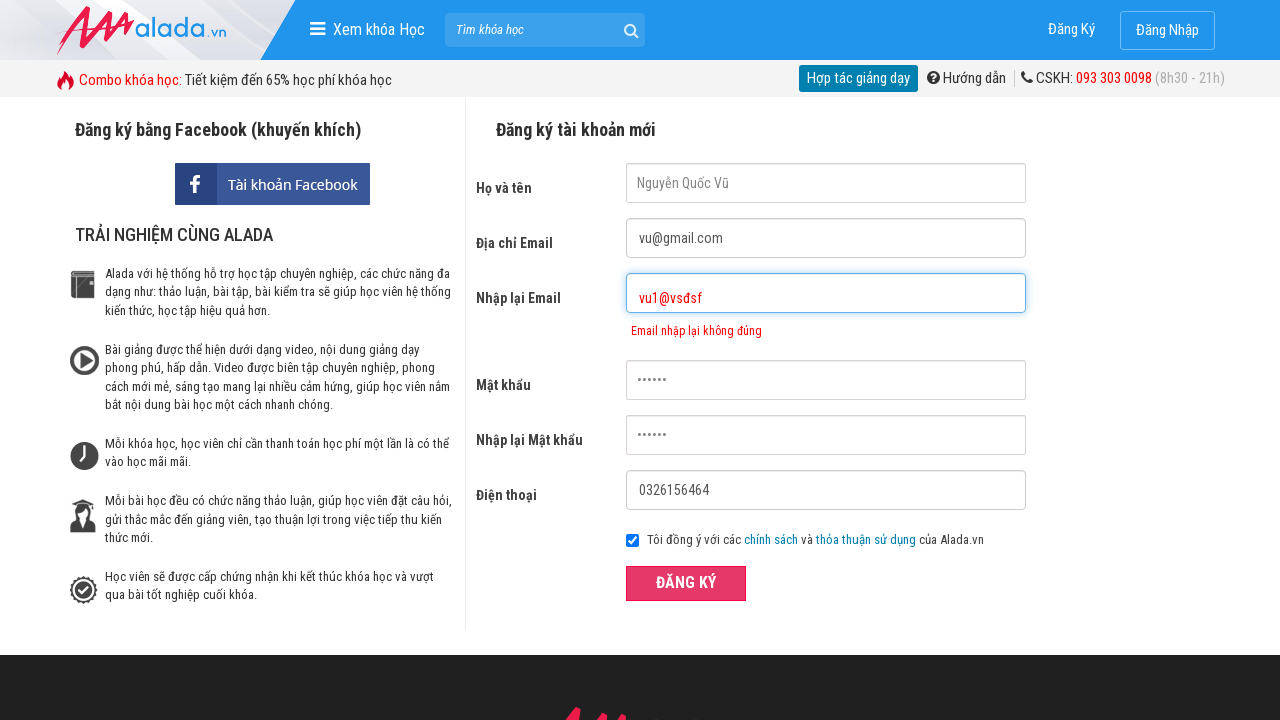